Verifies that the "Log In" button on the NextBaseCRM login page displays the expected text "Log In" by checking the button's value attribute.

Starting URL: https://login1.nextbasecrm.com/

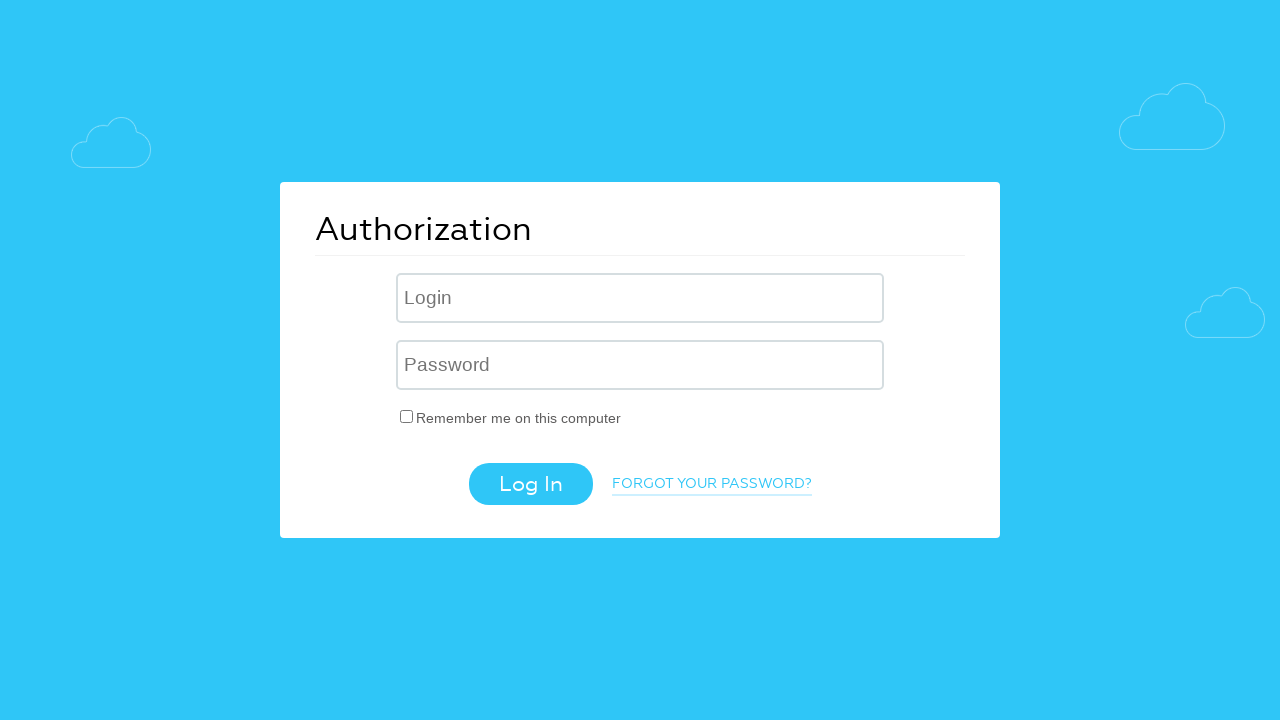

Located Log In button using CSS selector input[value='Log In']
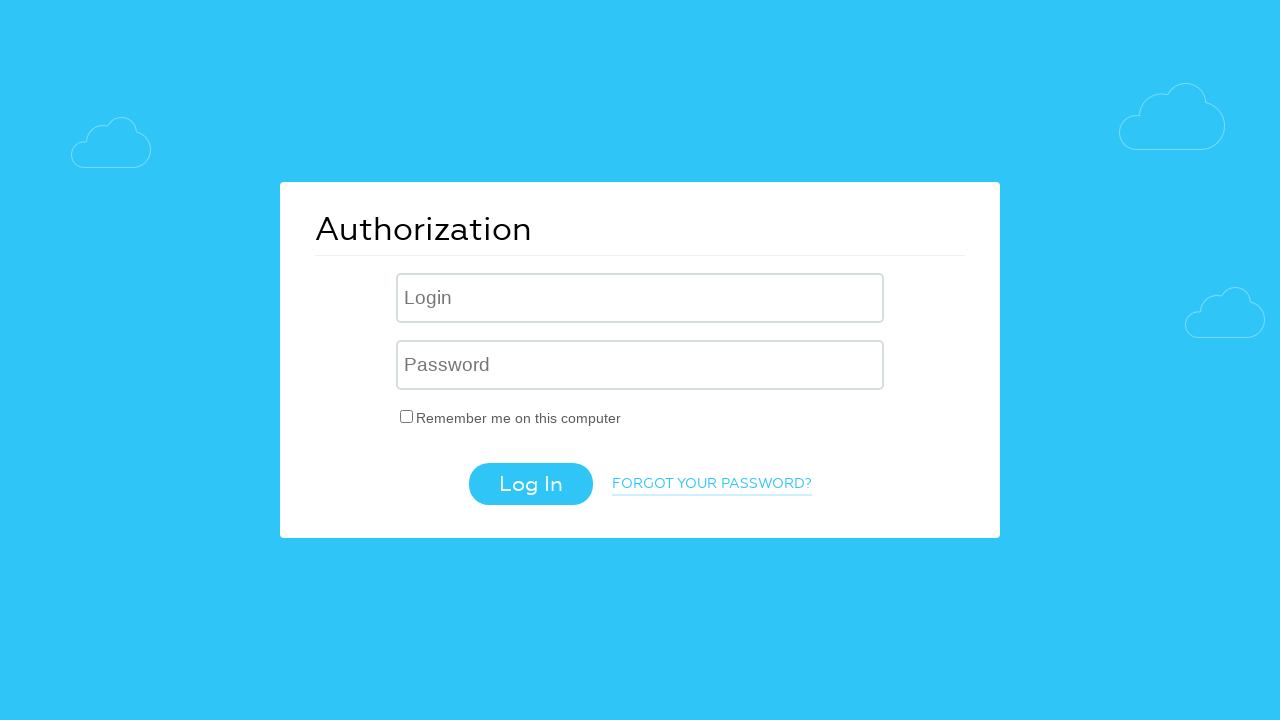

Log In button is now visible
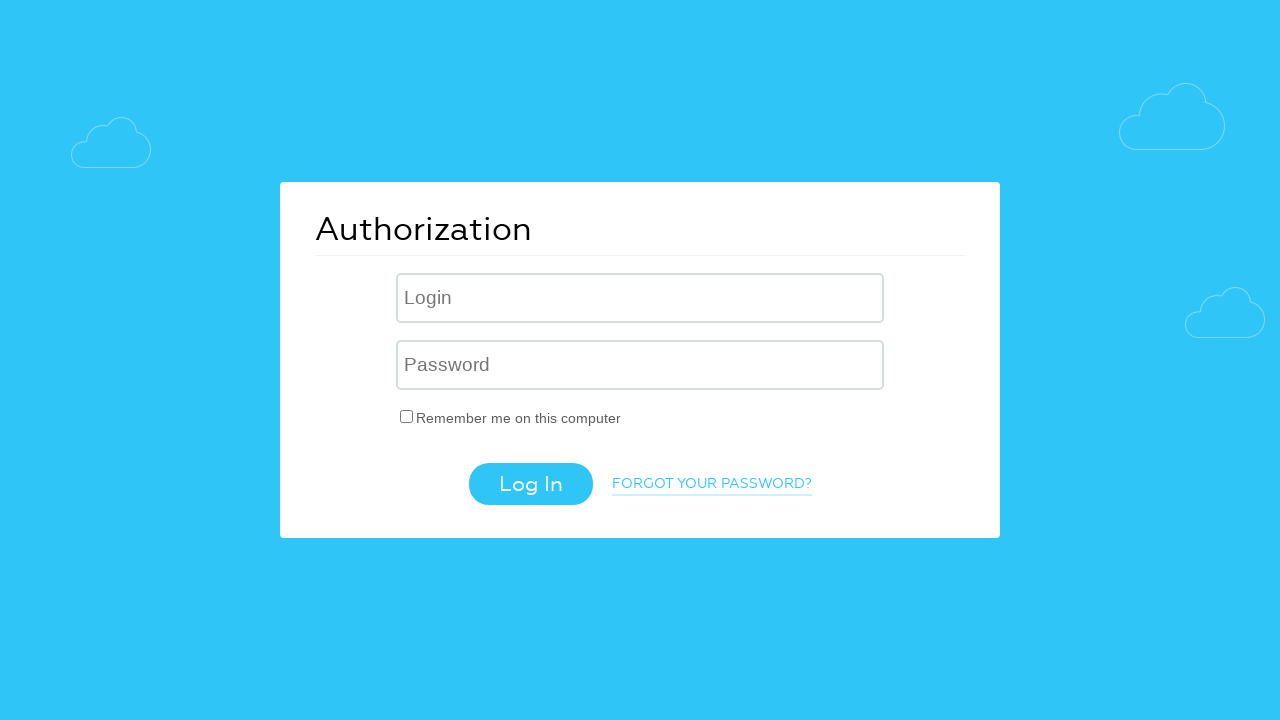

Retrieved value attribute from Log In button
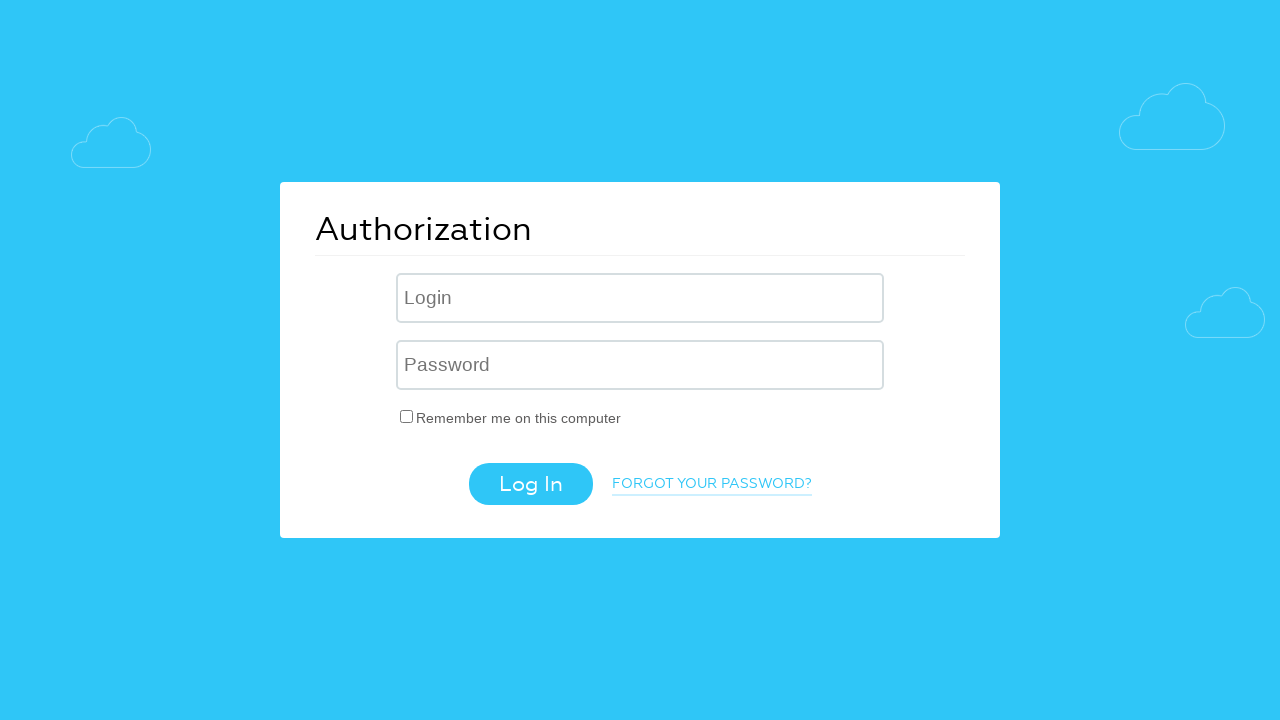

Set expected button text to 'Log In'
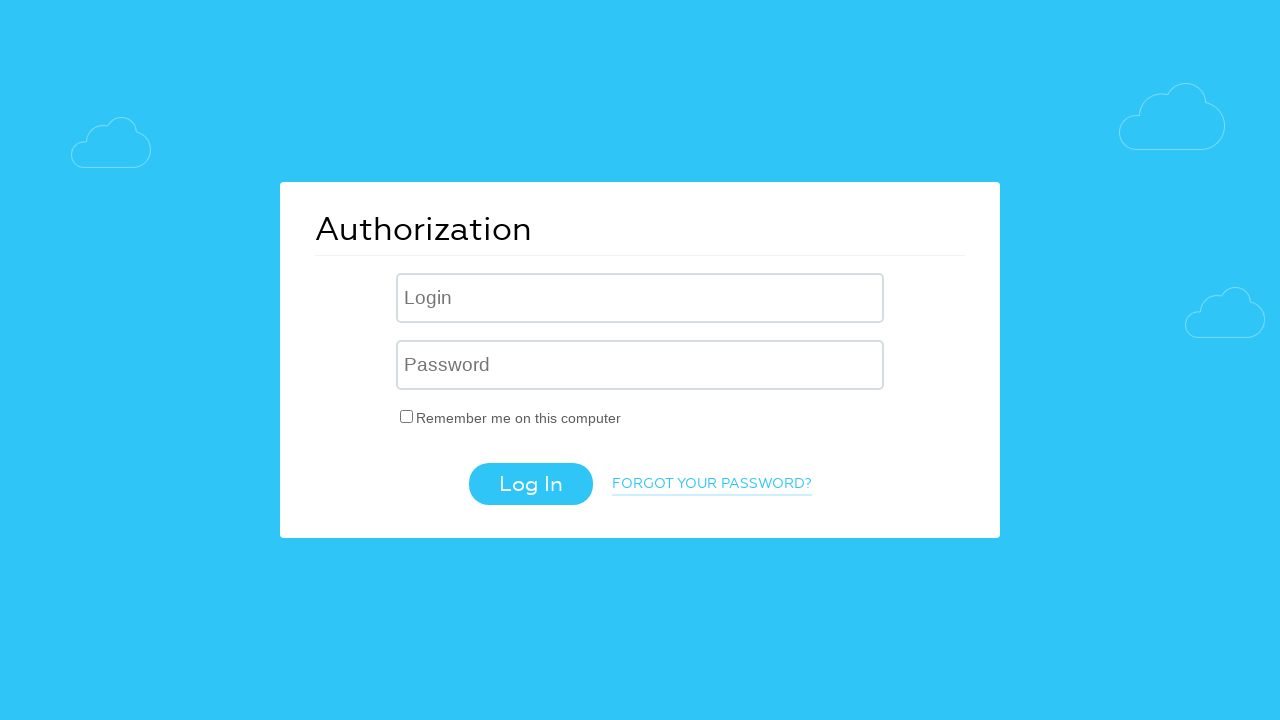

Verified Log In button text matches expected value 'Log In'
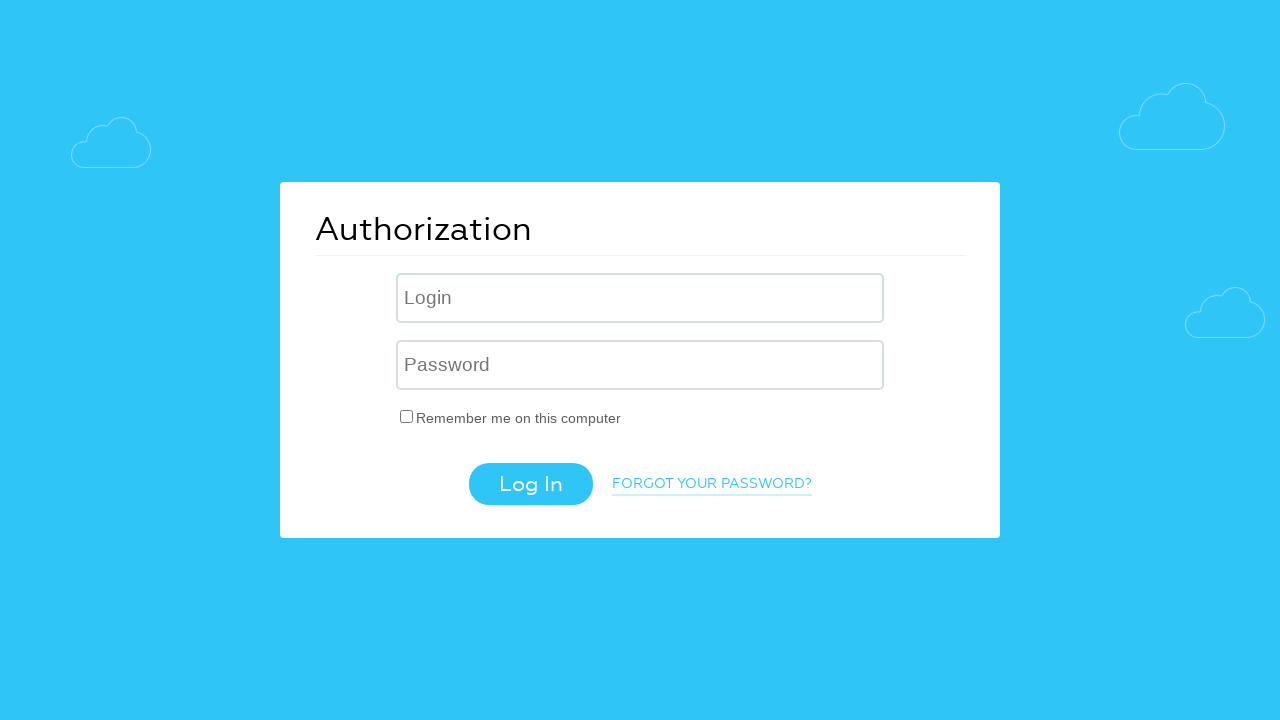

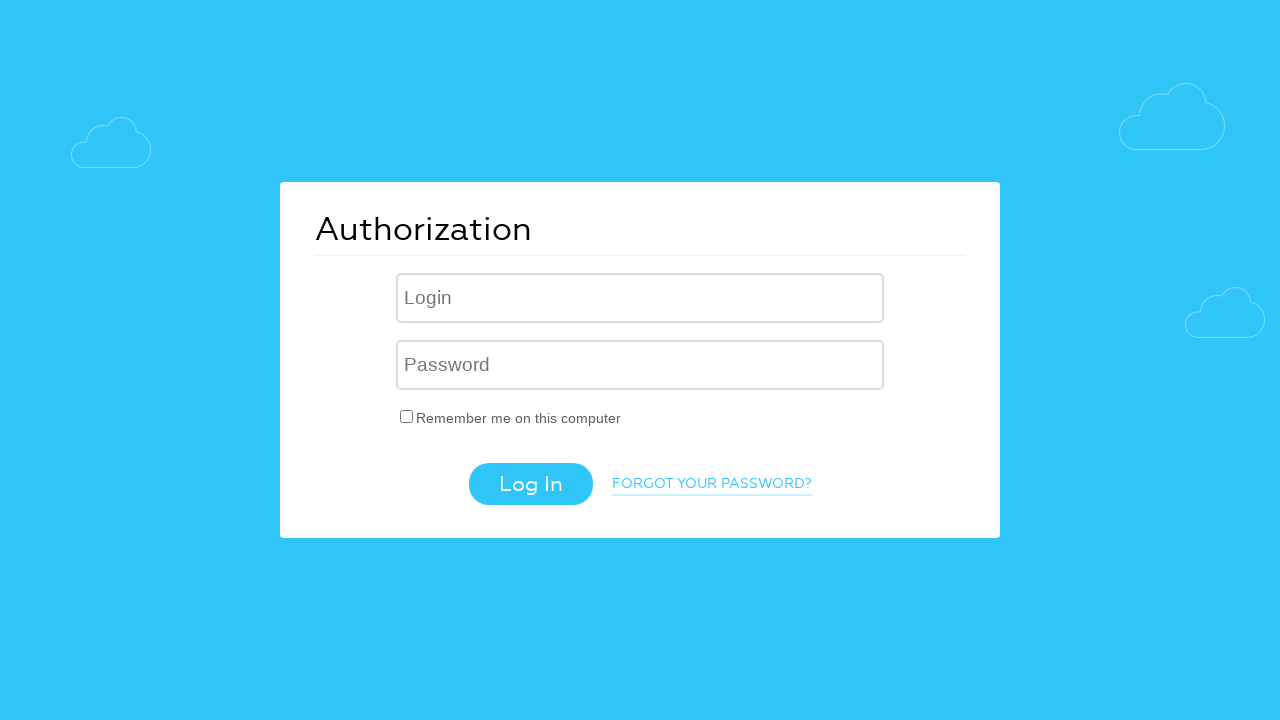